Tests date picker functionality by typing a date directly and interacting with the calendar widget

Starting URL: https://demoqa.com/date-picker

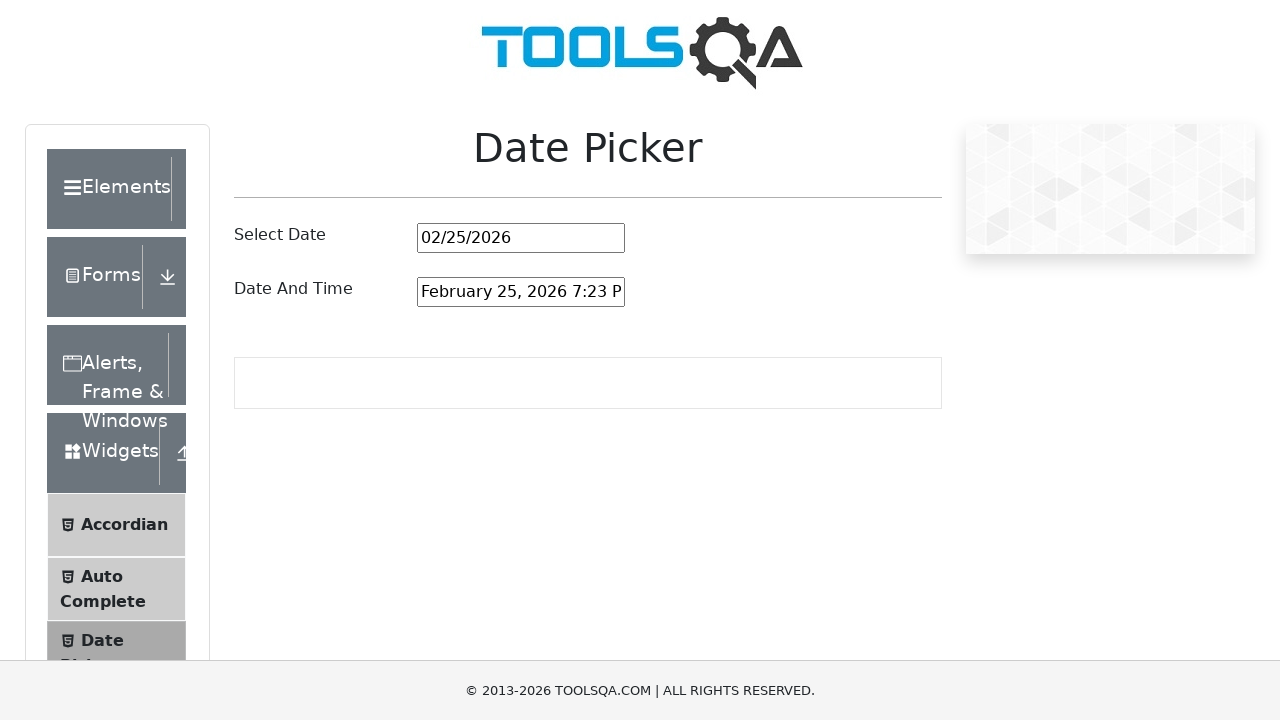

Cleared the date picker input field on #datePickerMonthYearInput
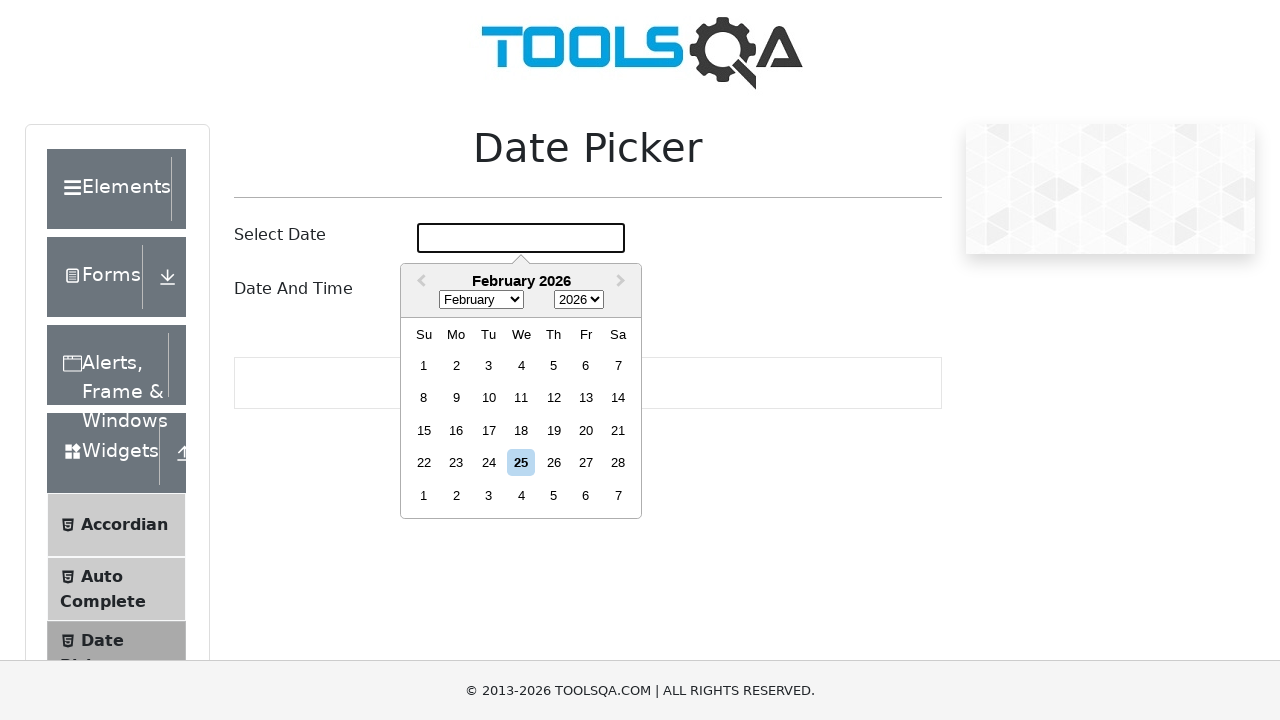

Typed date '12/25/2023' into date picker field on #datePickerMonthYearInput
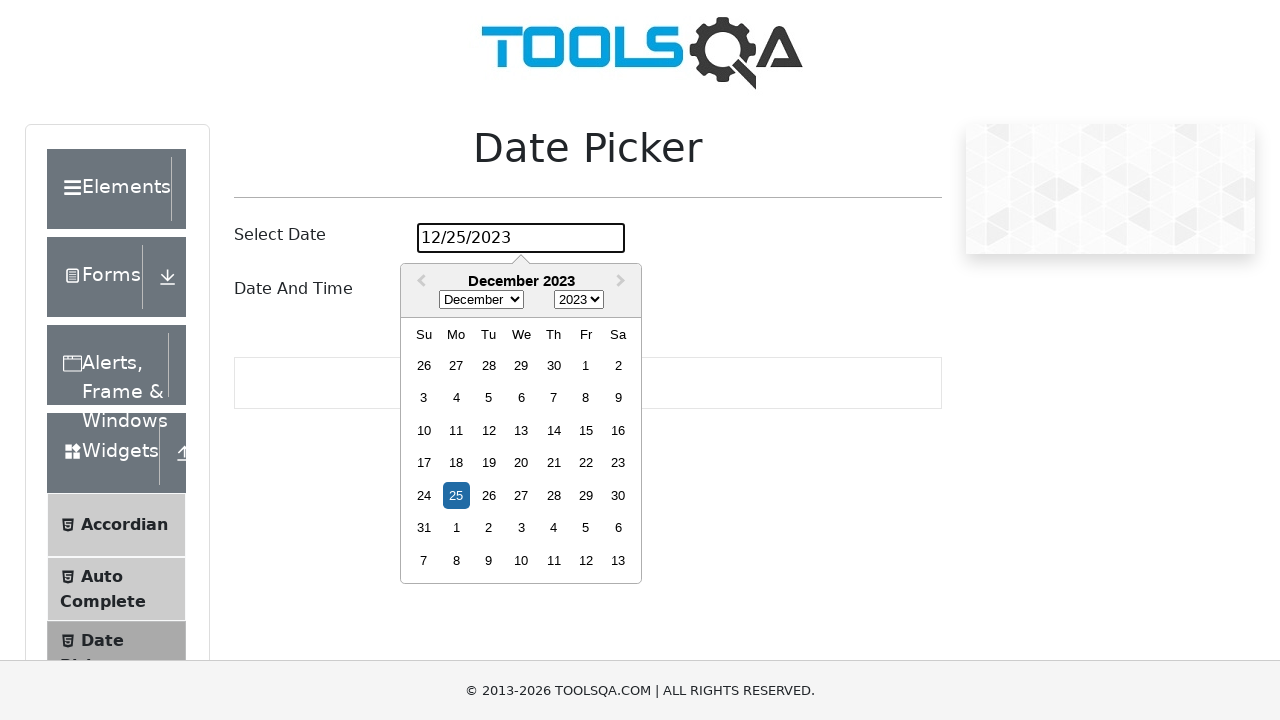

Pressed Enter to confirm the typed date on #datePickerMonthYearInput
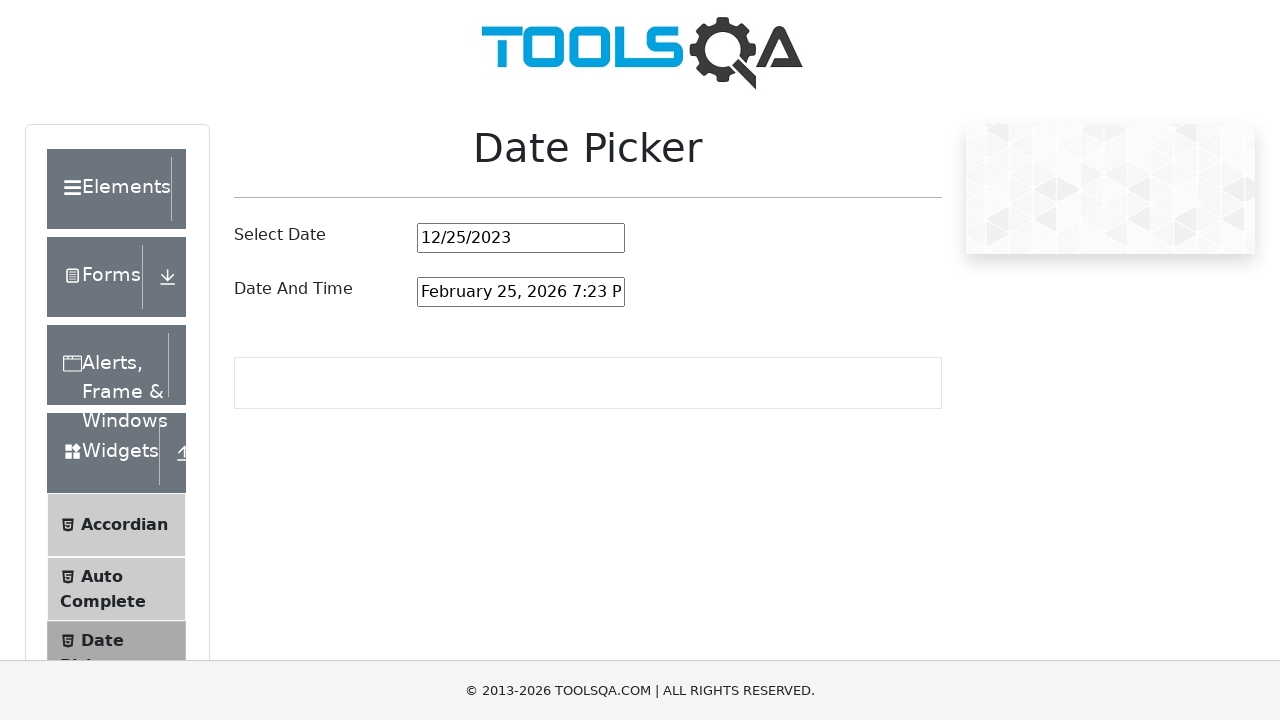

Clicked on date picker input to open calendar widget at (521, 238) on #datePickerMonthYearInput
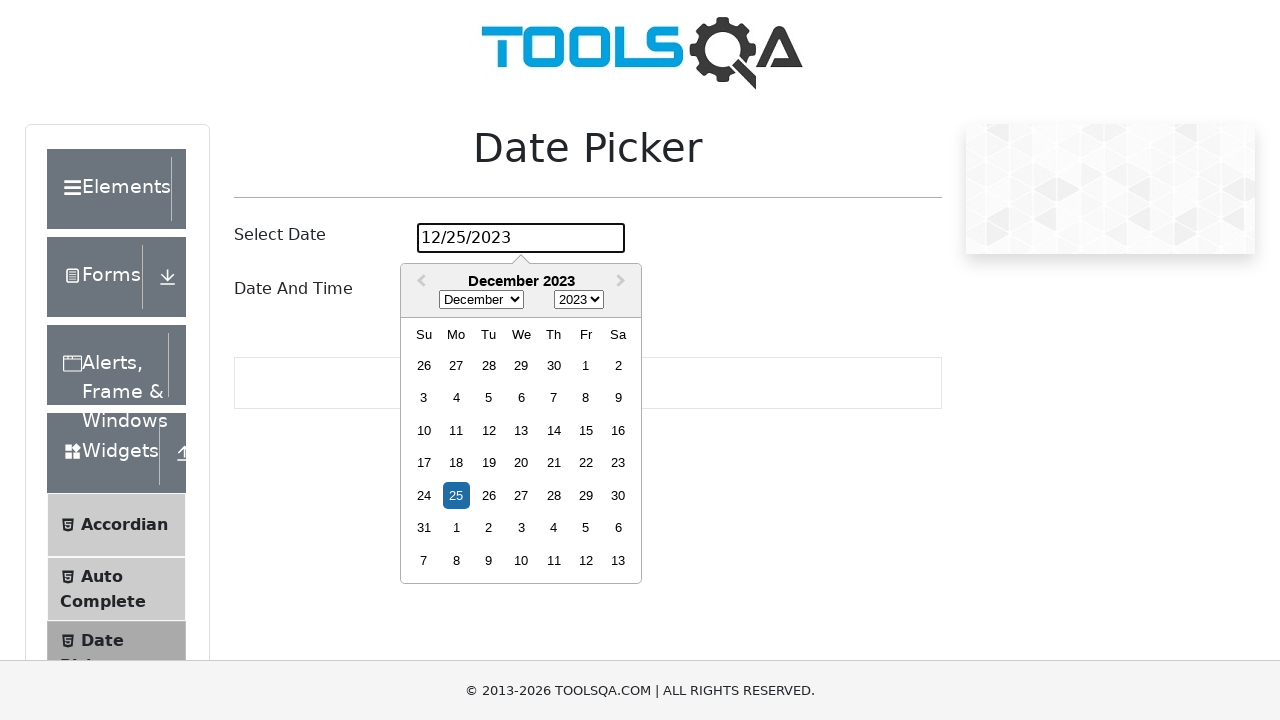

Selected day 15 from the calendar widget at (586, 430) on .react-datepicker__day--015:not(.react-datepicker__day--outside-month)
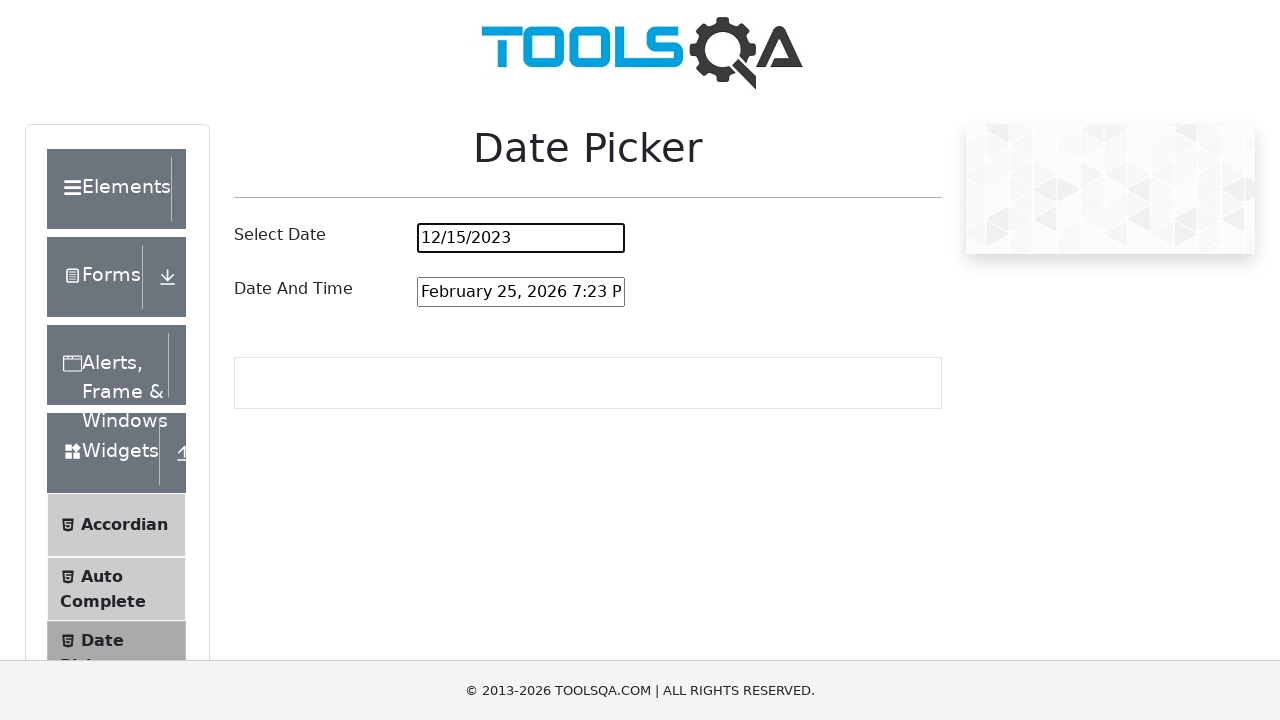

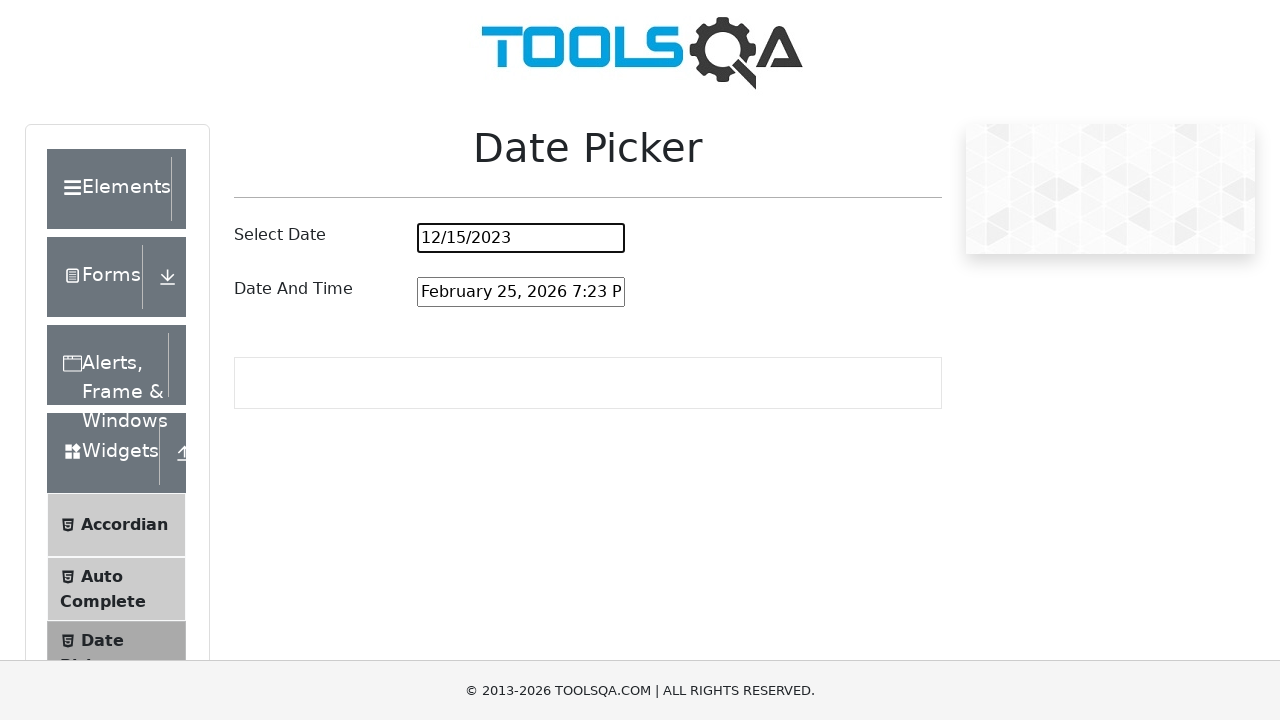